Navigates to CoinMarketCap homepage and verifies that the cryptocurrency price table loads with data rows displayed.

Starting URL: https://coinmarketcap.com/

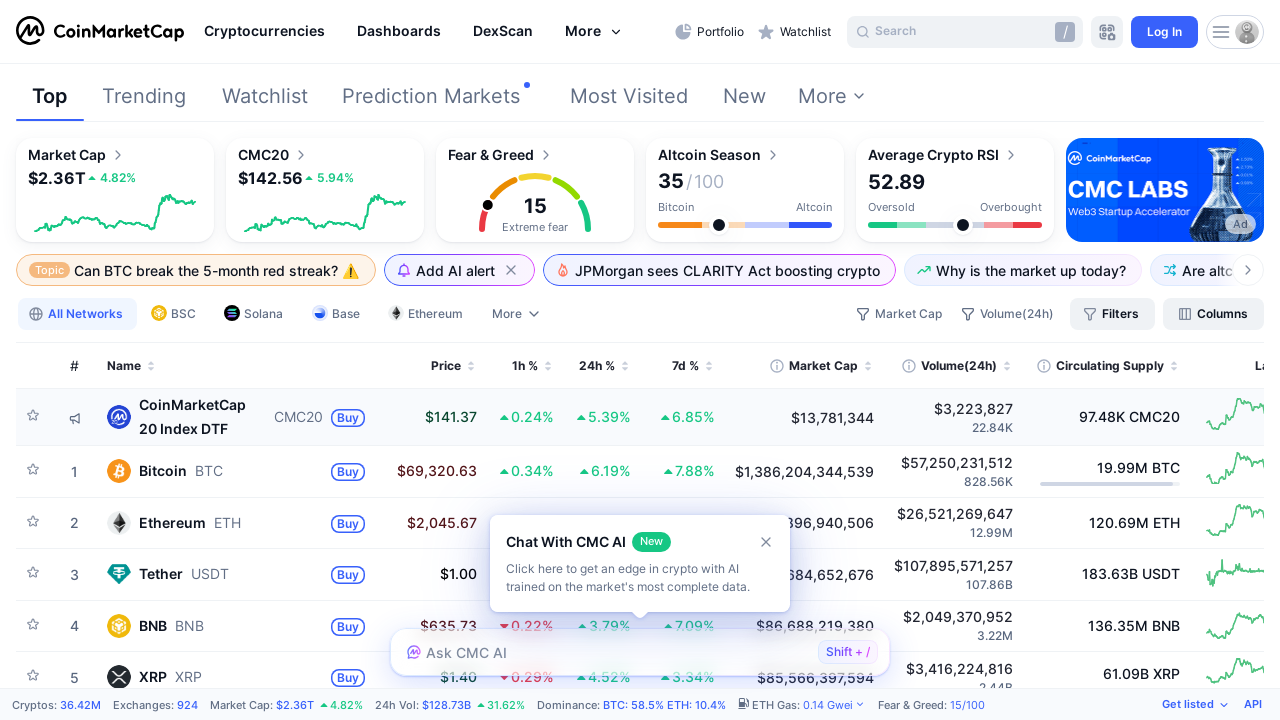

Navigated to CoinMarketCap homepage
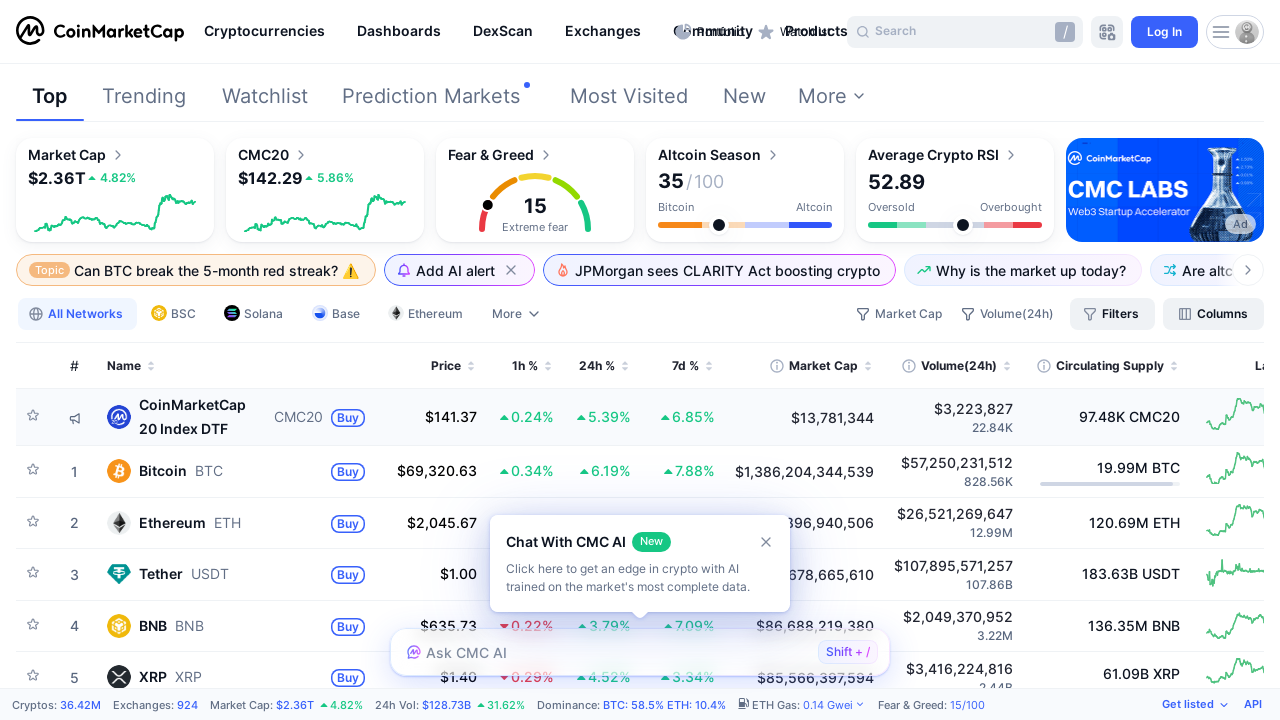

Cryptocurrency table rows loaded (fallback selector)
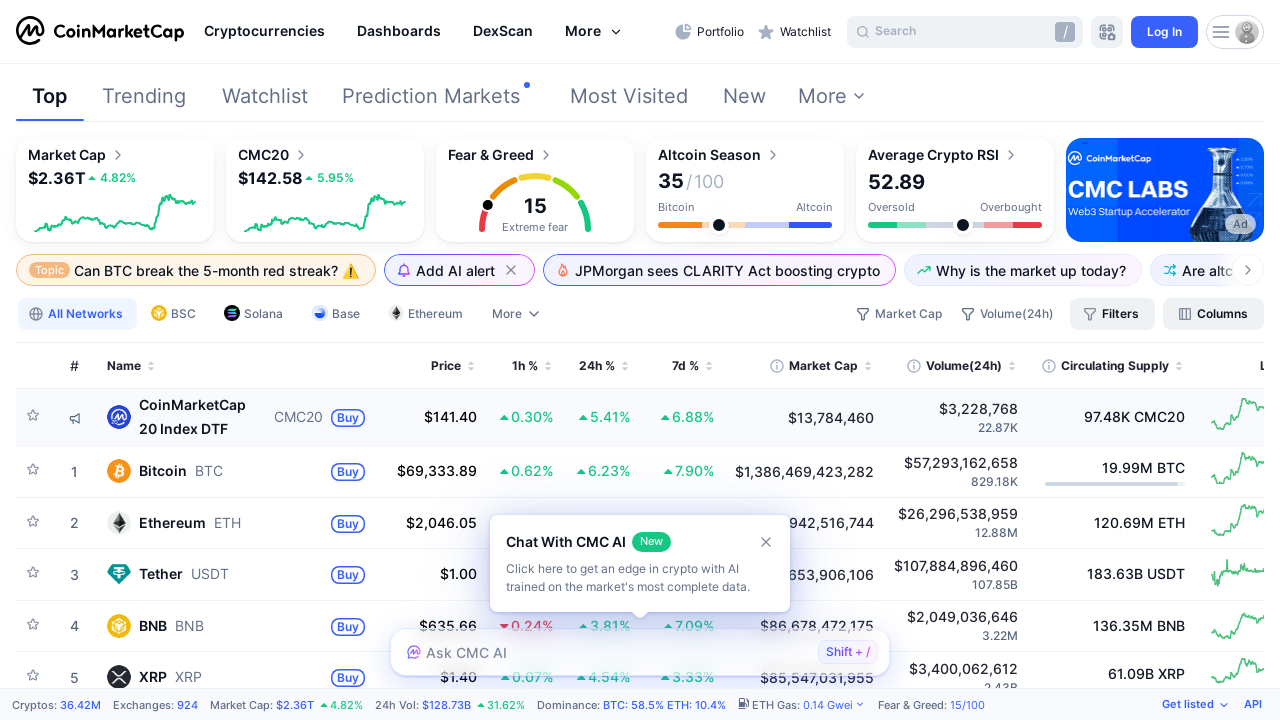

Verified 101 data rows present in cryptocurrency table
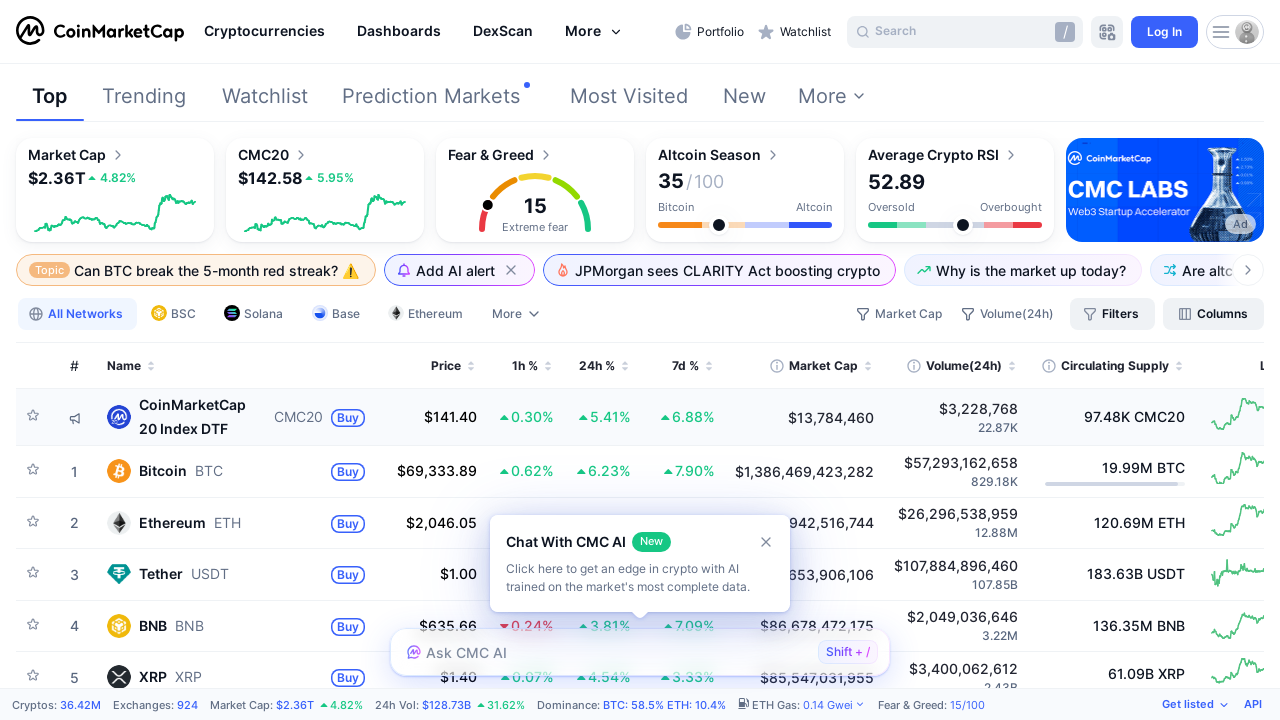

Price data is visible in table cells
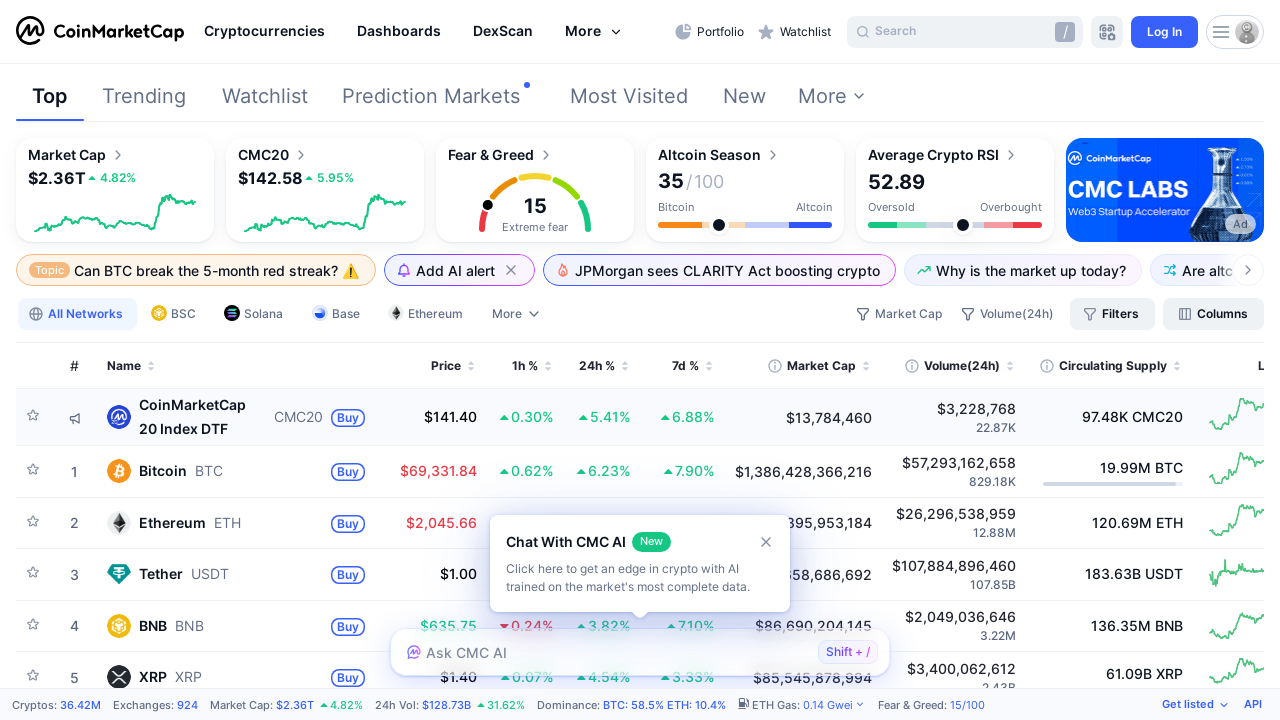

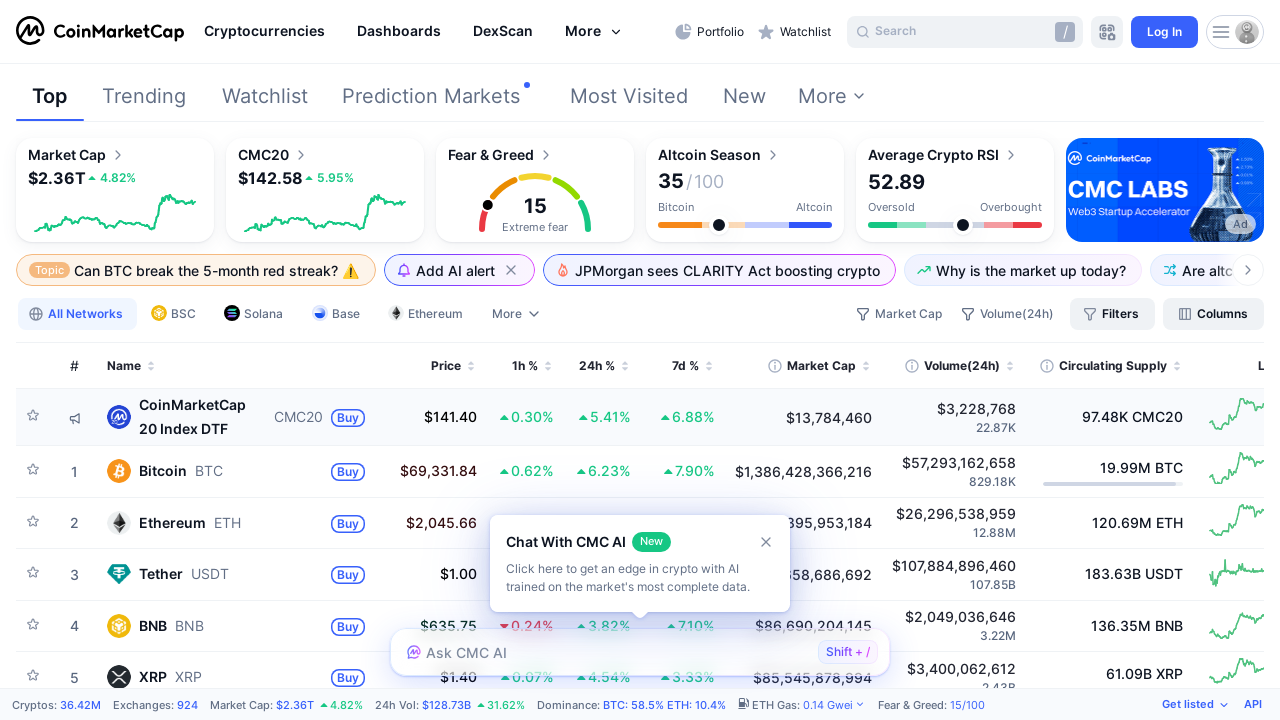